Tests stale element reference by removing a checkbox element, verifying it's gone, then adding it back and verifying it's visible again

Starting URL: https://the-internet.herokuapp.com/dynamic_controls

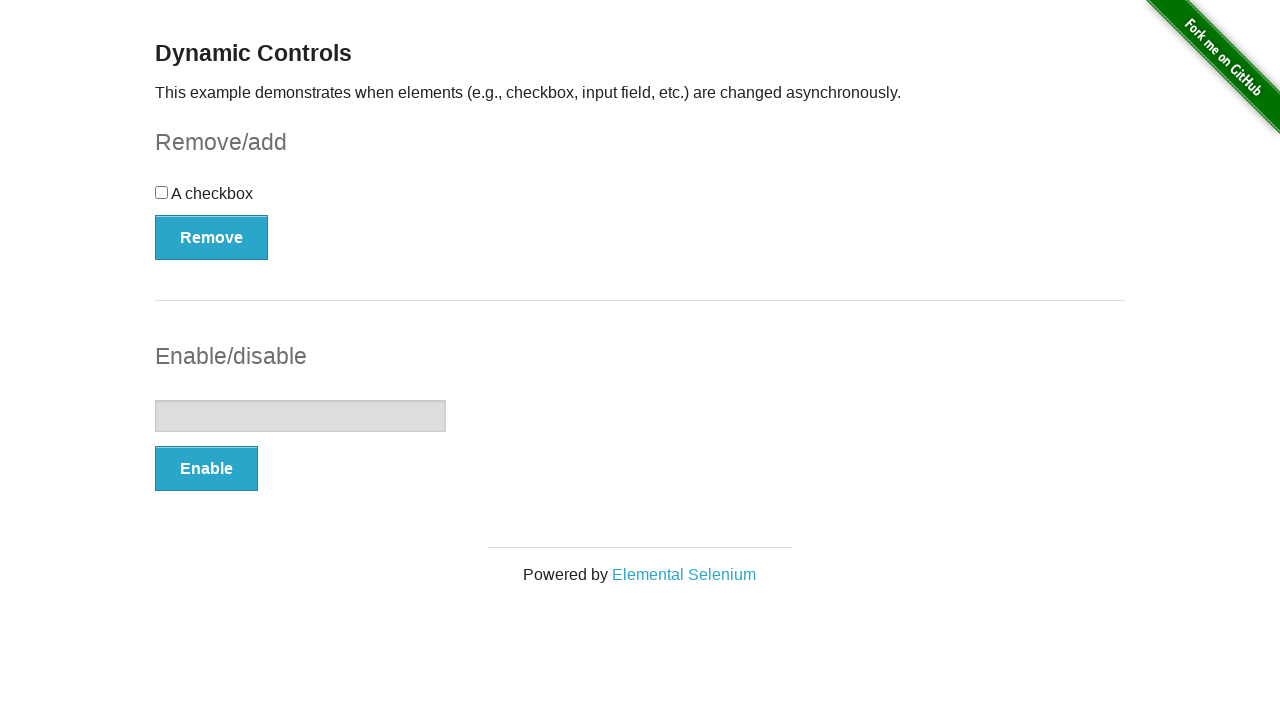

Navigated to dynamic controls page
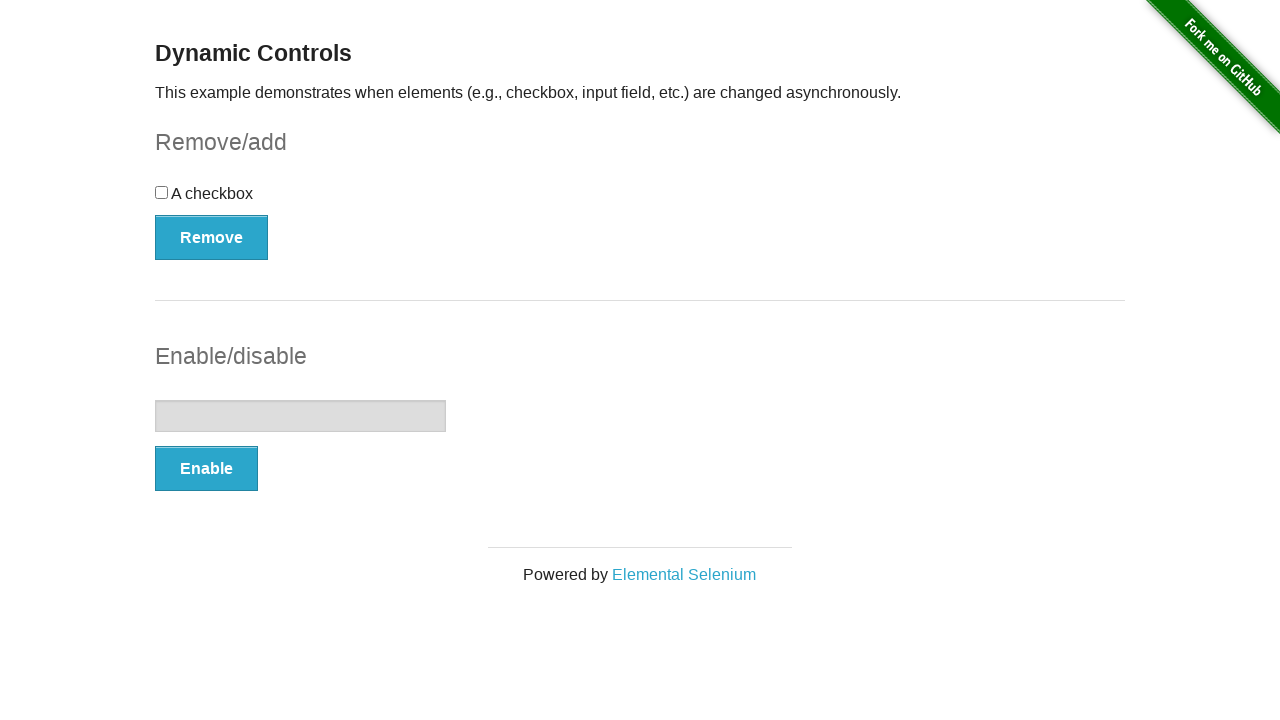

Clicked Remove button to remove the checkbox element at (212, 237) on xpath=//button[contains(text(),'Remove')]
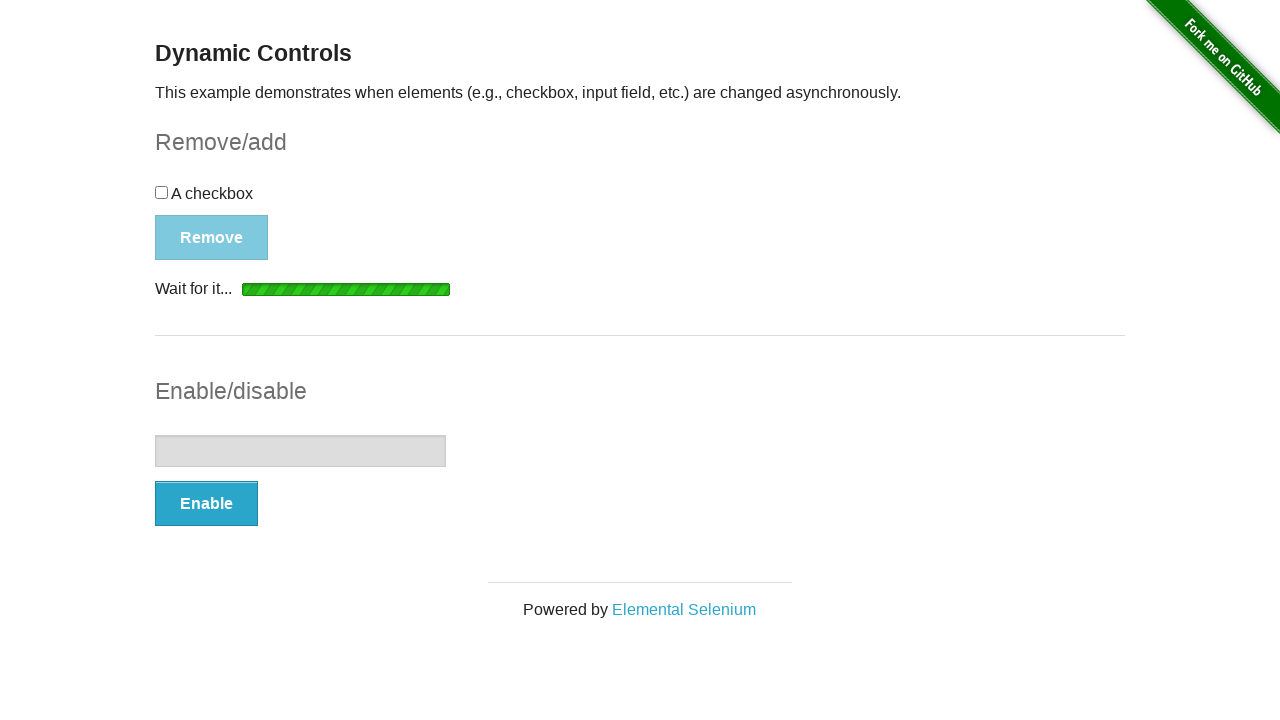

Verified checkbox element has been removed and detached from DOM
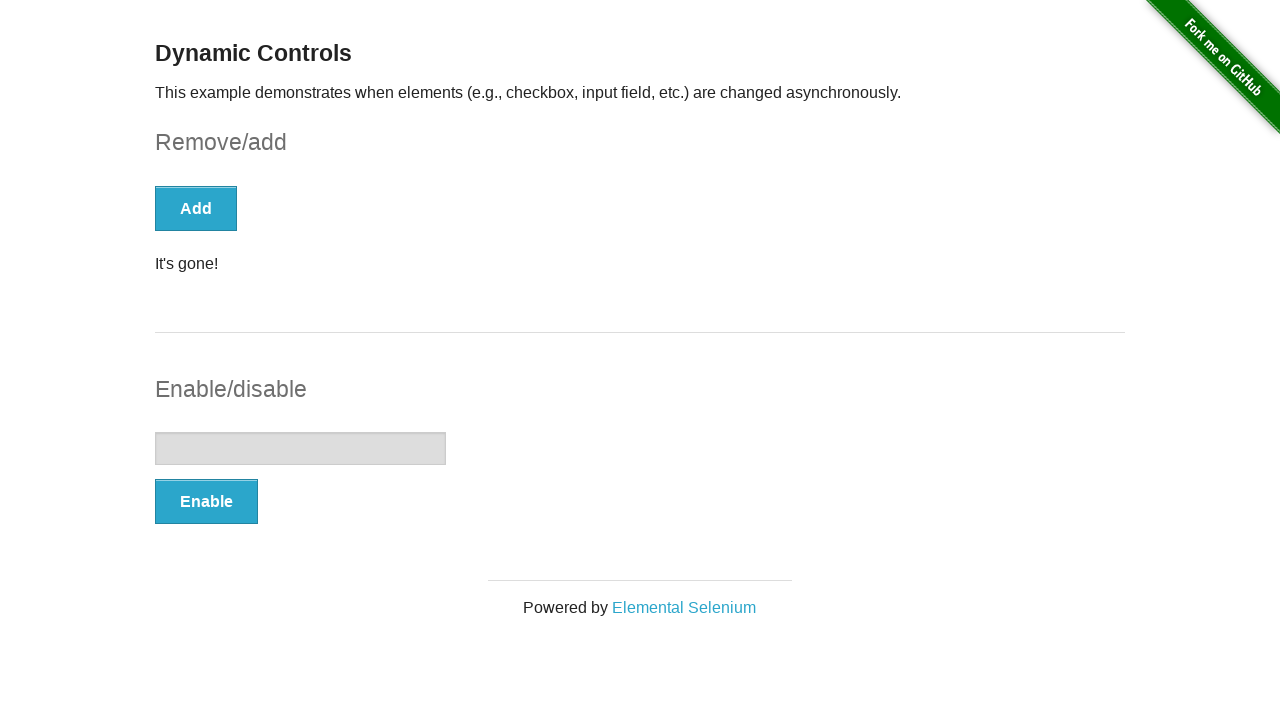

Clicked Add button to add the checkbox back at (196, 208) on xpath=//button[contains(text(),'Add')]
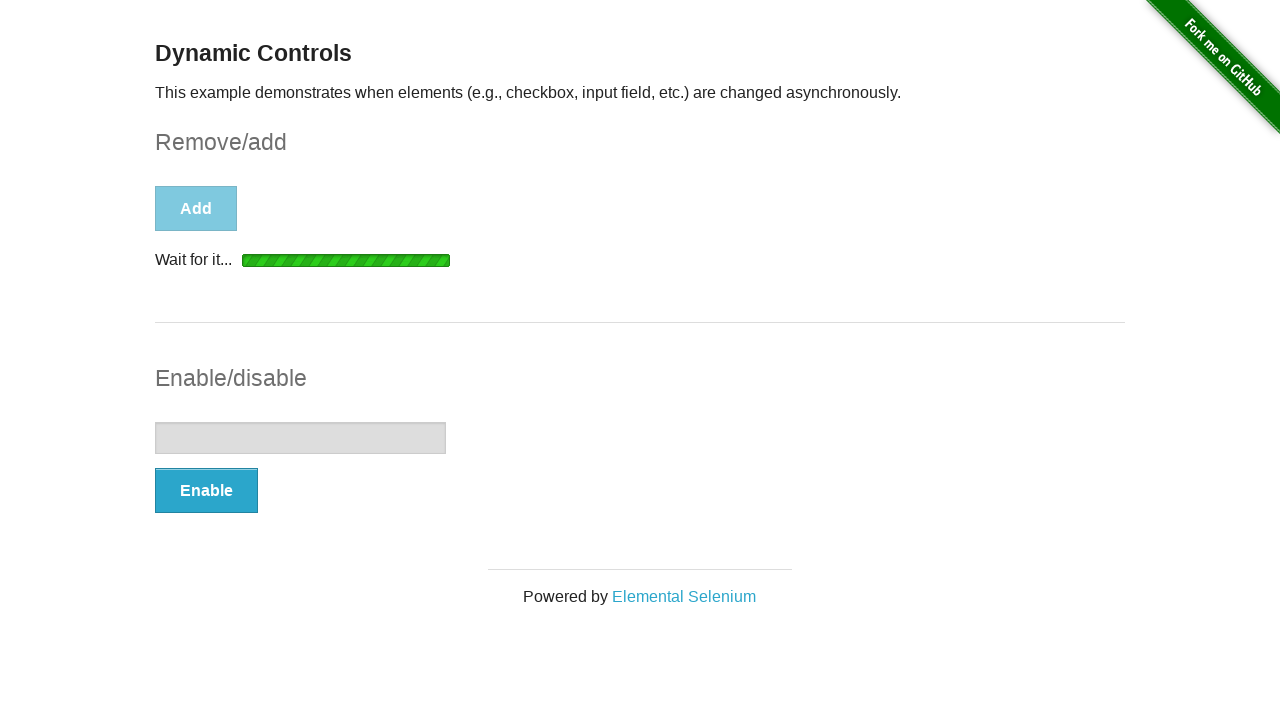

Verified checkbox element has reappeared and is visible
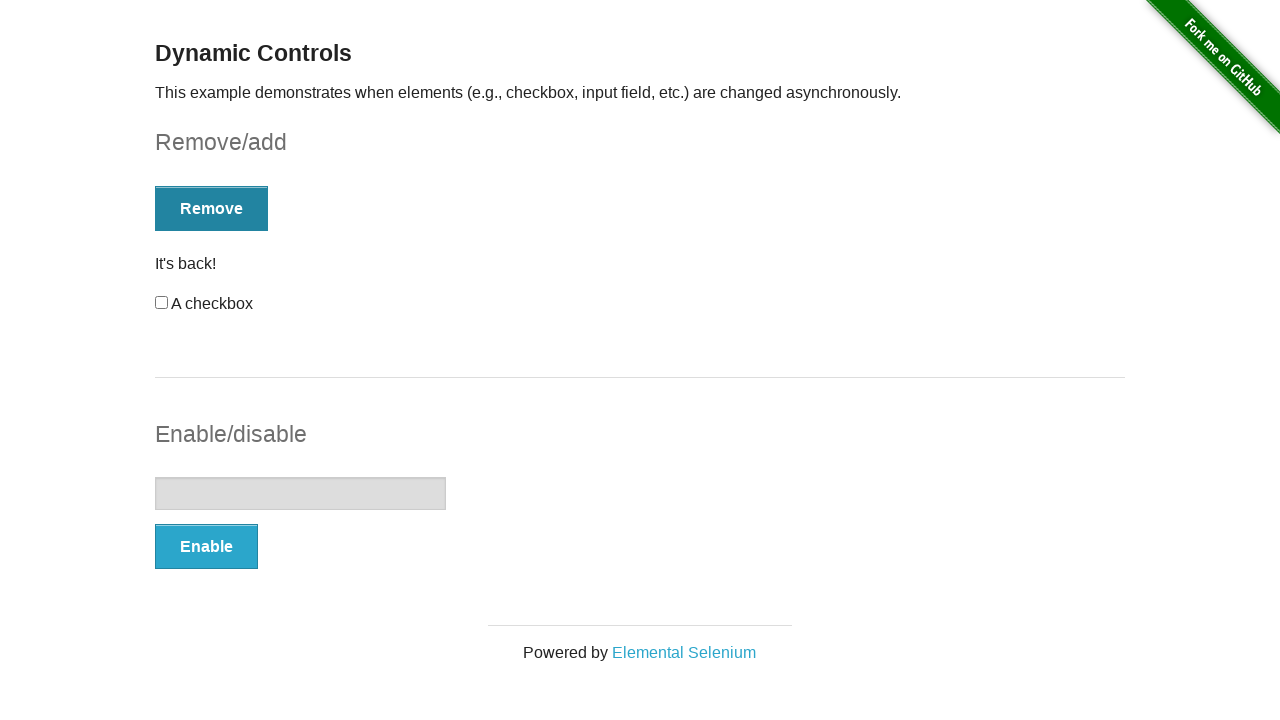

Asserted that checkbox is visible
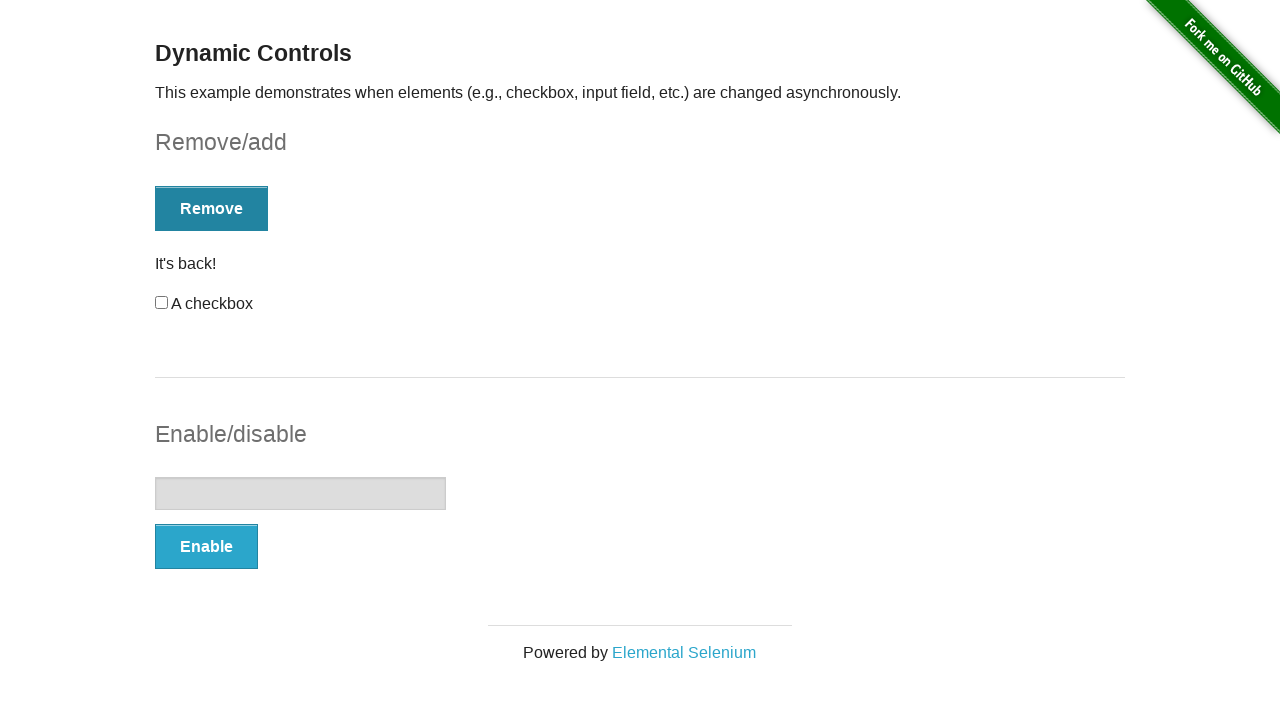

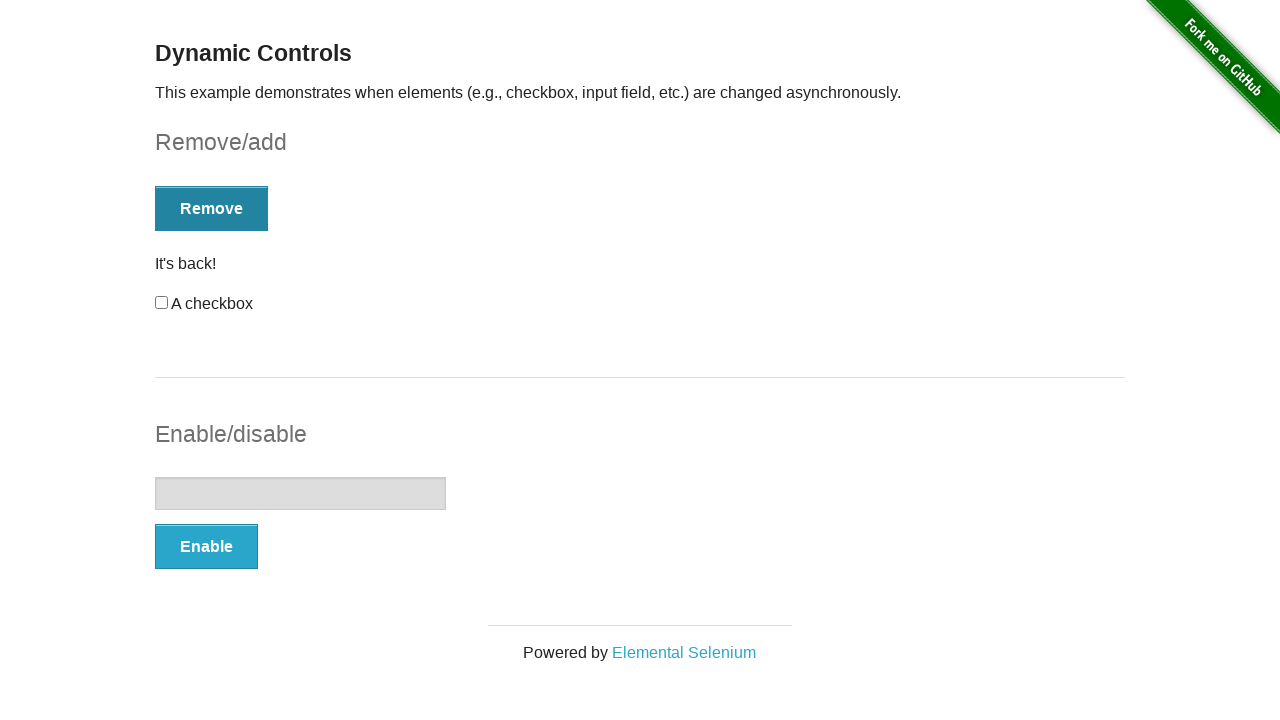